Tests page scrolling functionality by scrolling down 1300 pixels and then scrolling back up 1300 pixels on a course automation website

Starting URL: https://cursoautomacao.netlify.app/

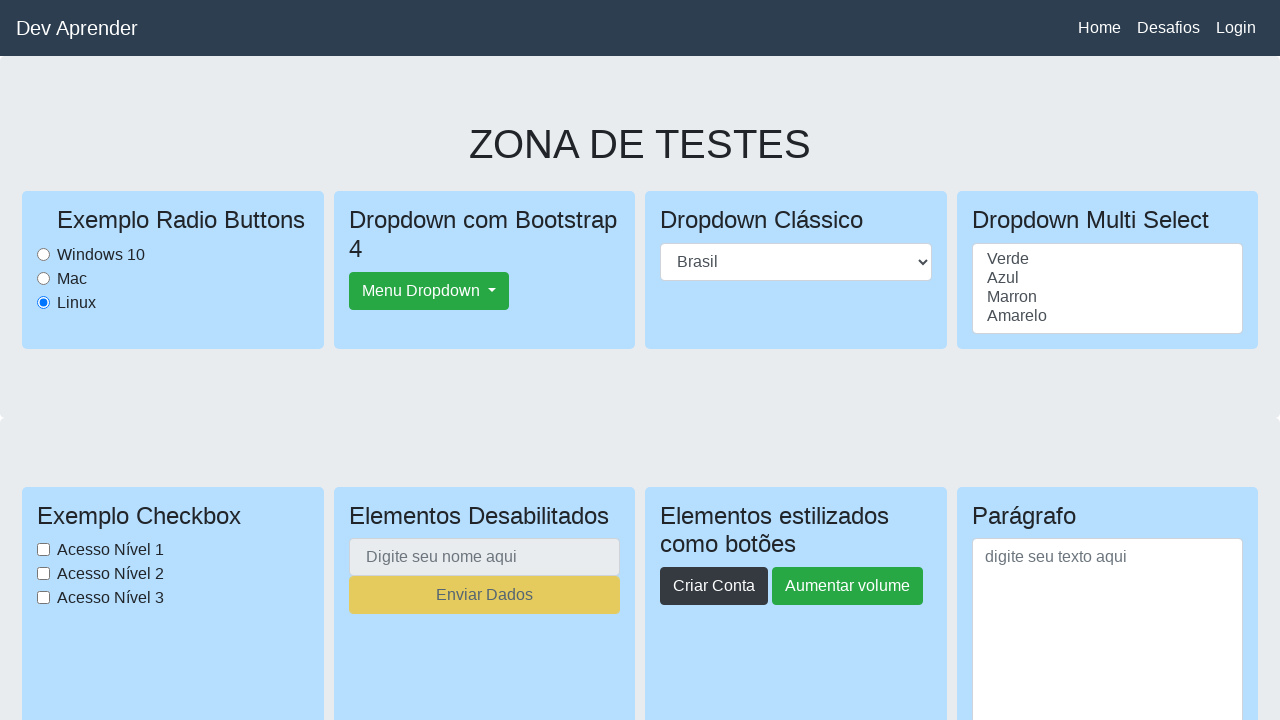

Scrolled down 1300 pixels on the course automation website
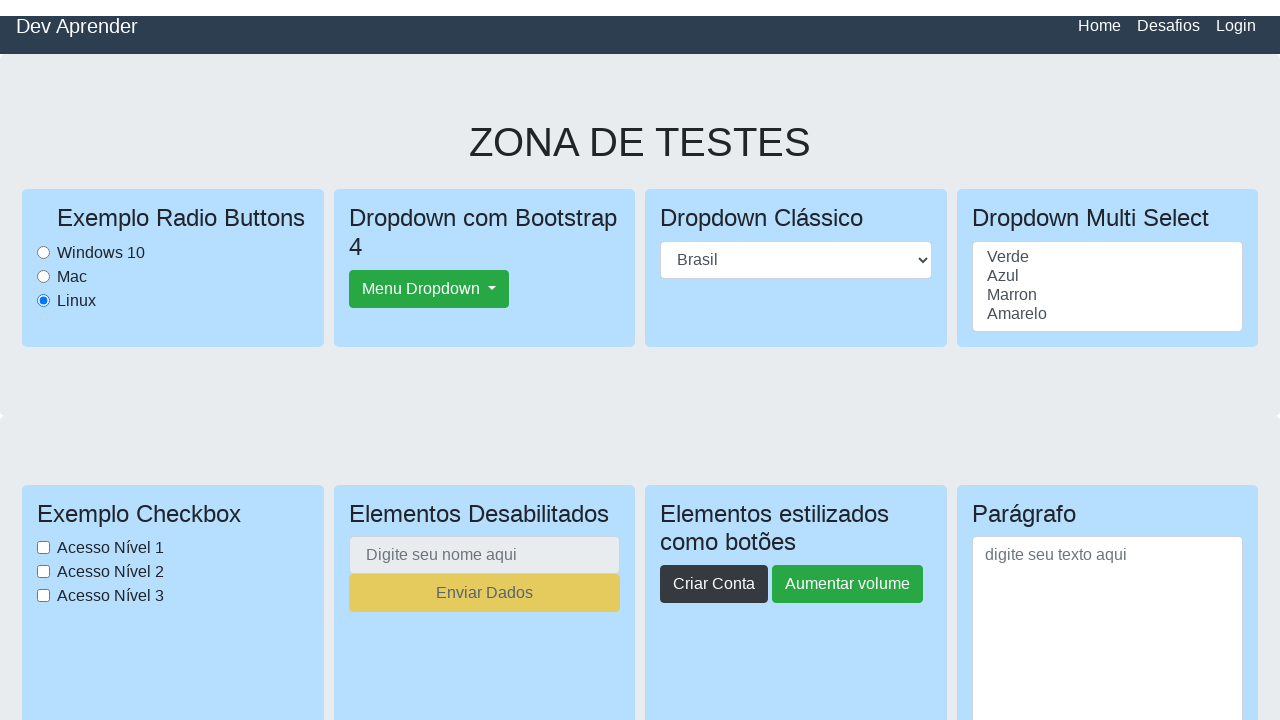

Waited 2000ms for scroll action to complete
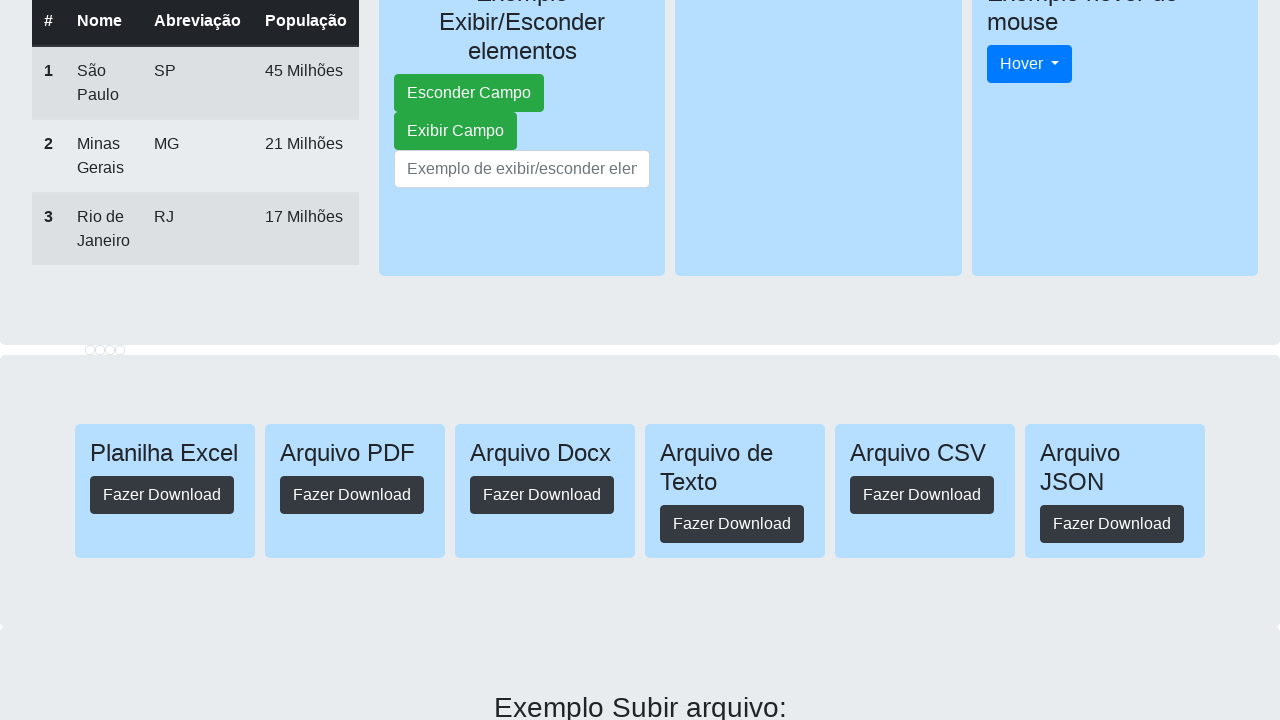

Scrolled back up 1300 pixels to the top of the page
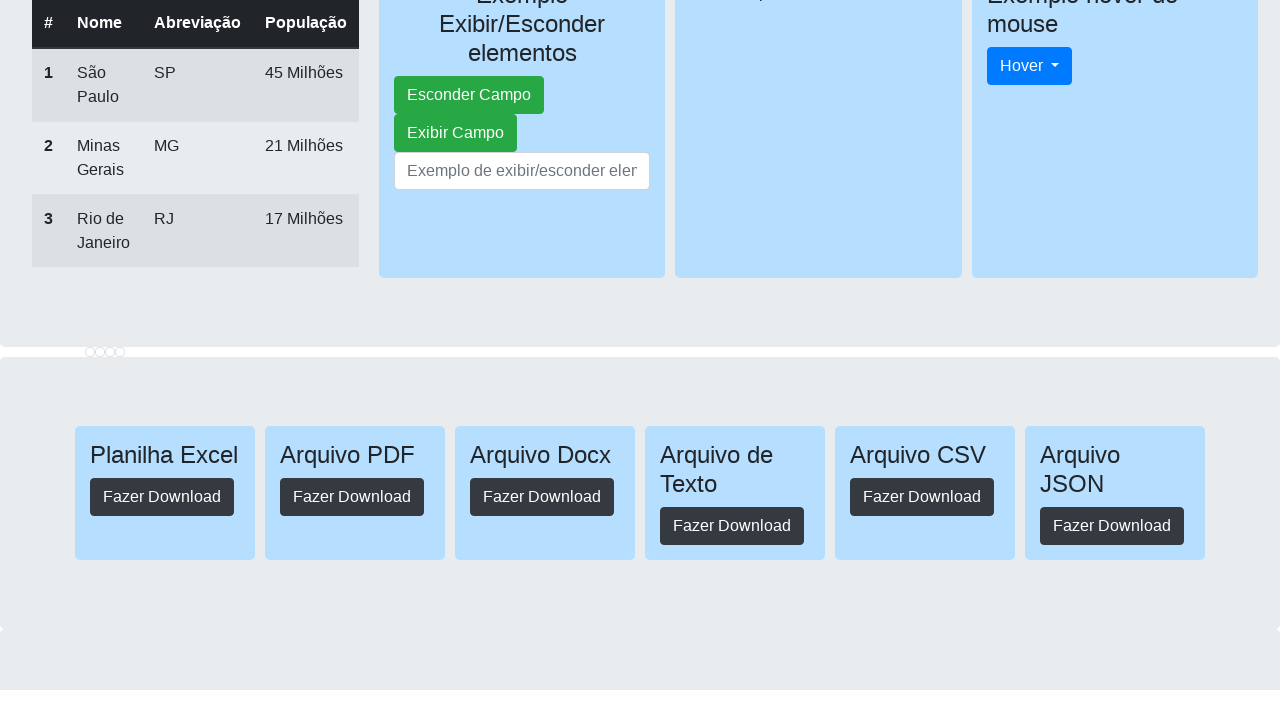

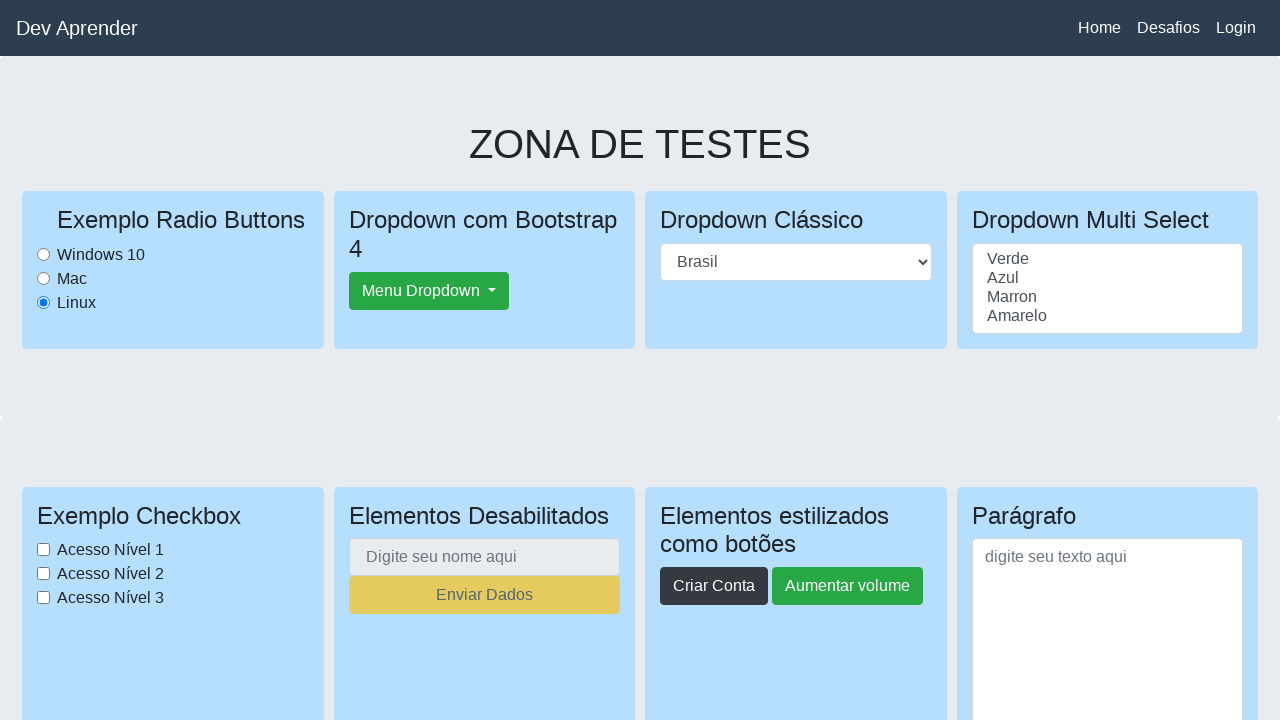